Tests checkbox functionality by clicking on an unselected checkbox and verifying it becomes selected

Starting URL: https://the-internet.herokuapp.com/checkboxes

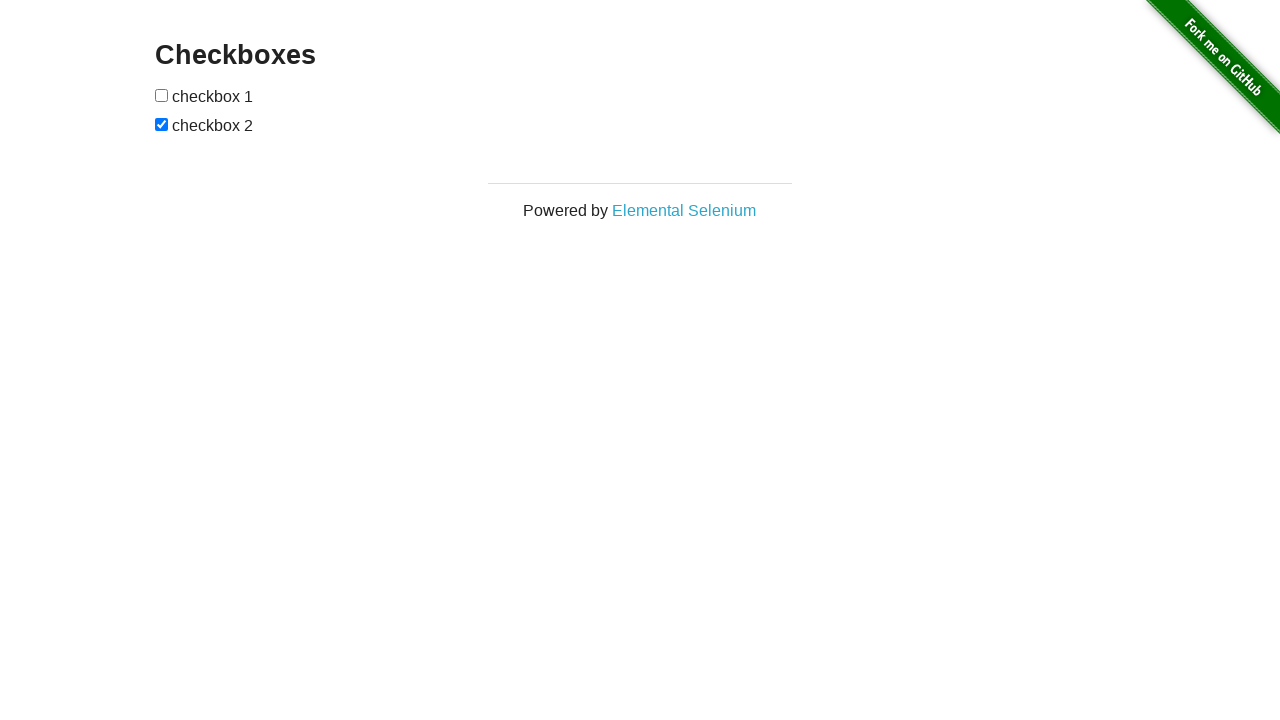

Located the first checkbox on the checkboxes form
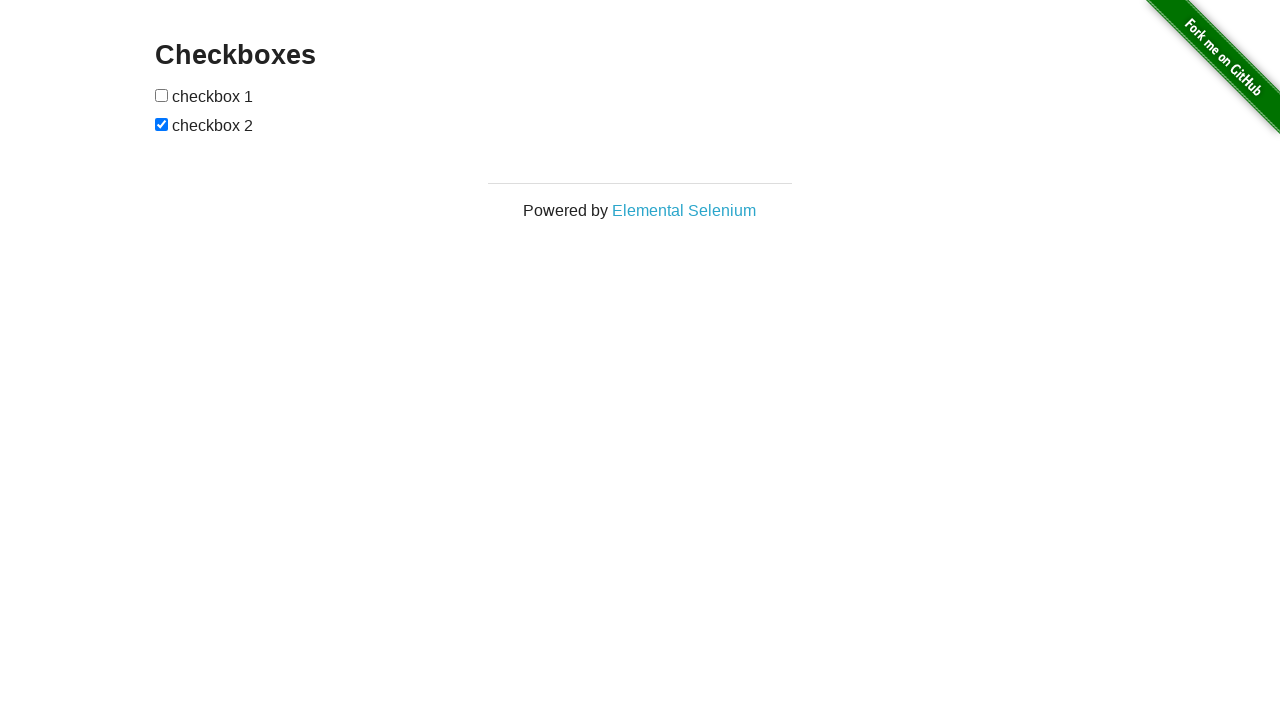

Verified checkbox is unchecked
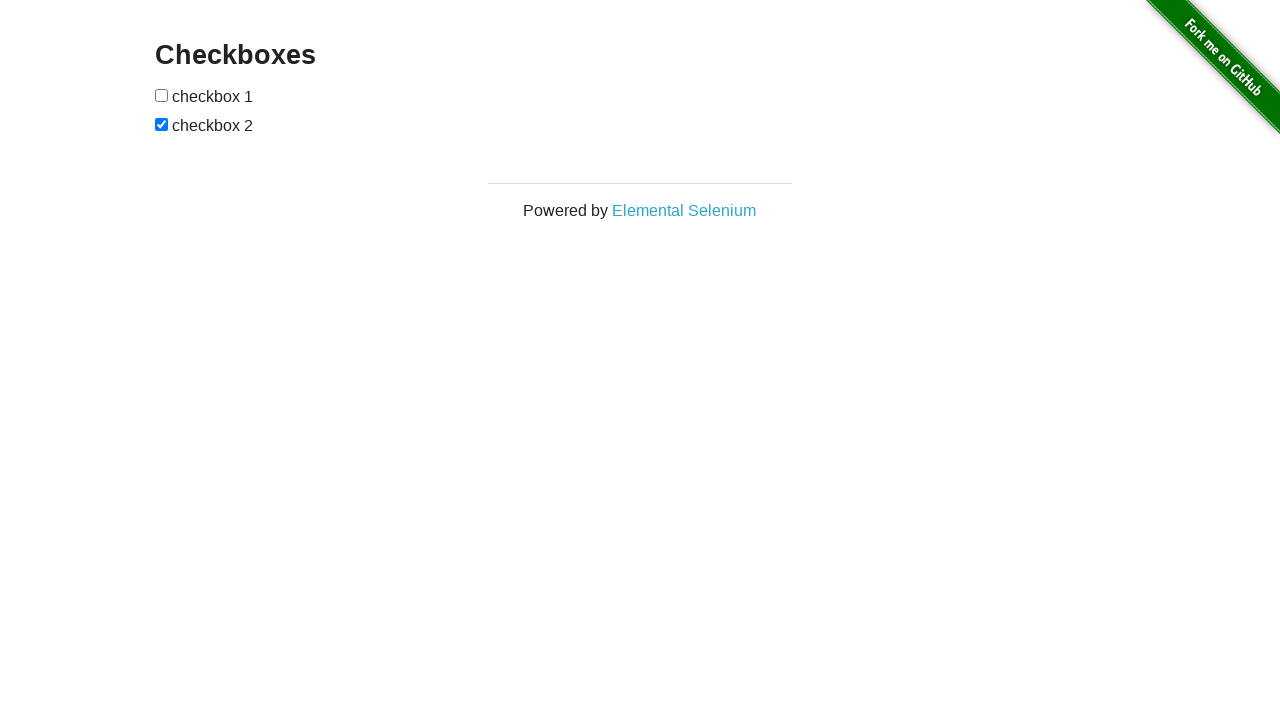

Clicked the unchecked checkbox at (162, 95) on xpath=//form[@id='checkboxes']/input[1]
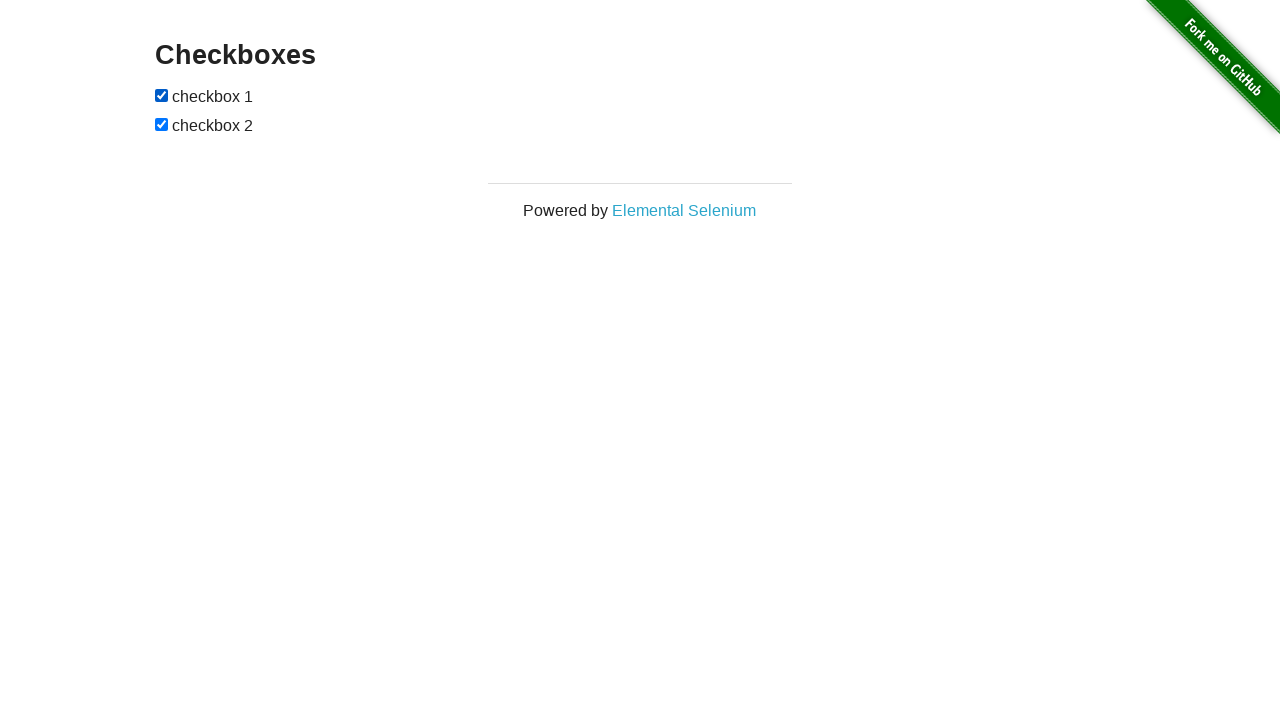

Verified checkbox is now selected
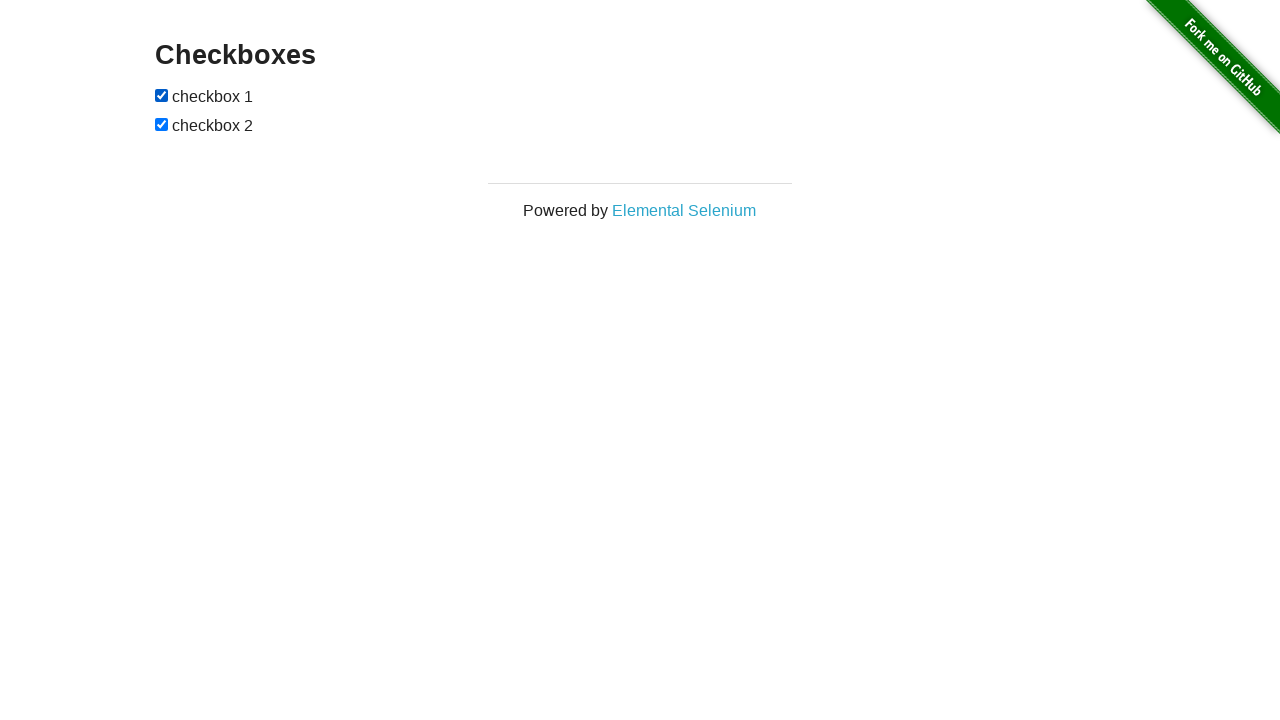

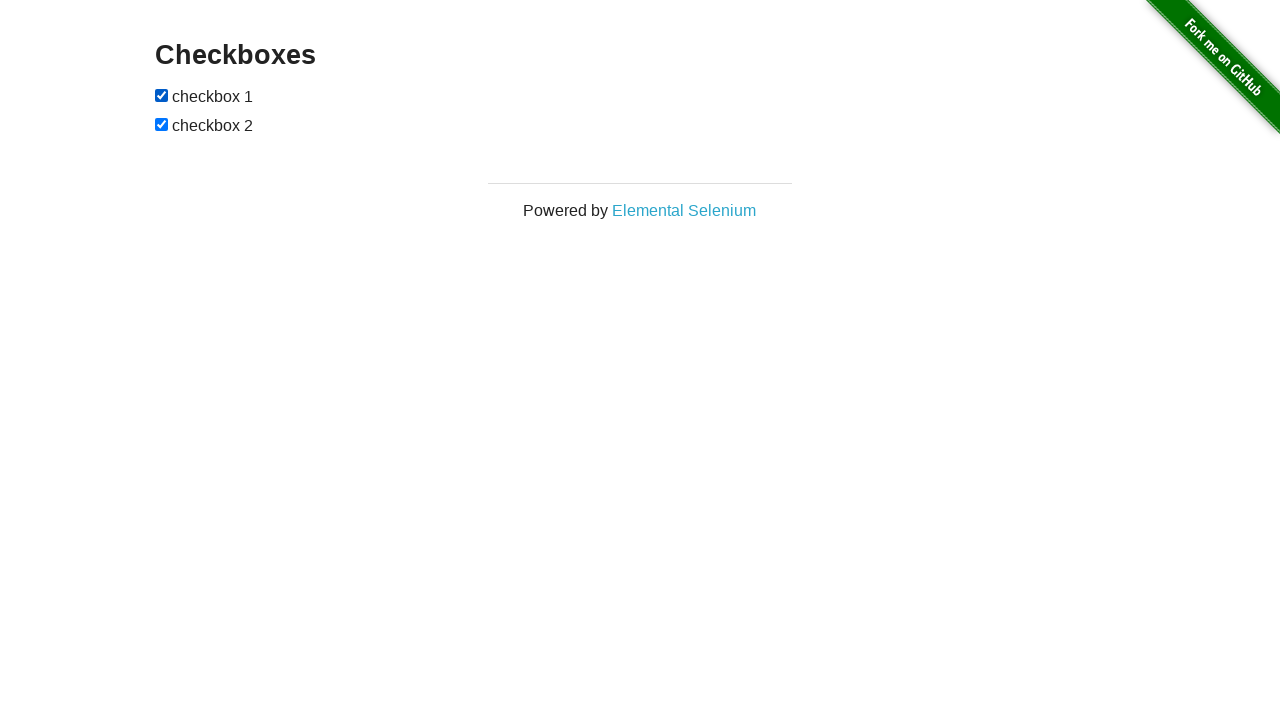